Tests clicking the Coding Tutorial button and verifying it opens the correct Colab URL

Starting URL: https://neuronpedia.org/gemma-scope#learn

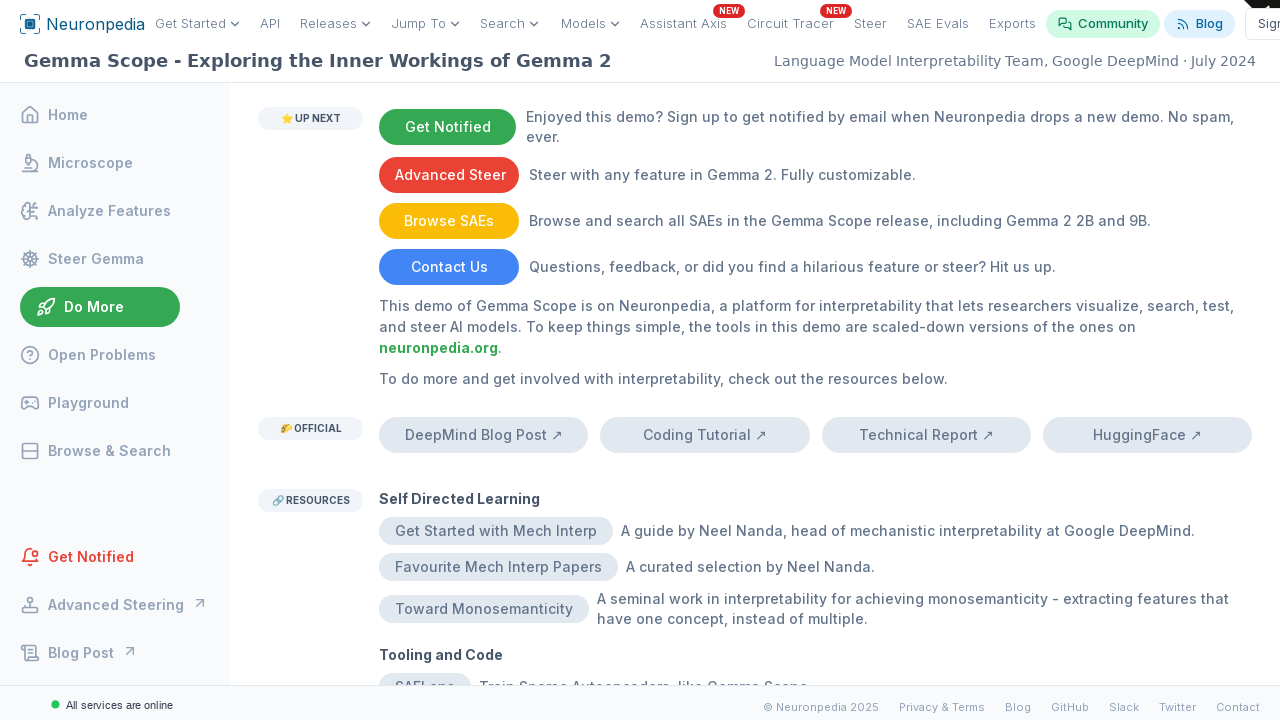

Clicked the Coding Tutorial button and popup opened at (705, 435) on internal:text="Coding Tutorial"i
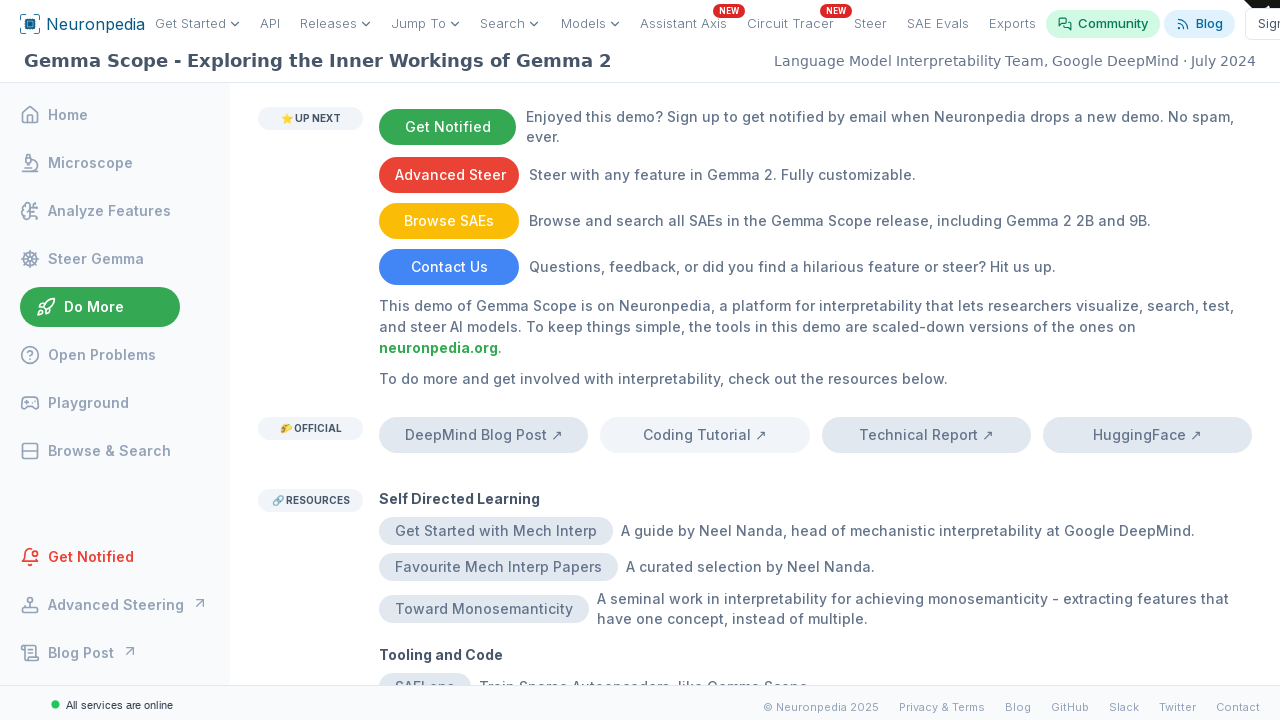

Captured popup window reference
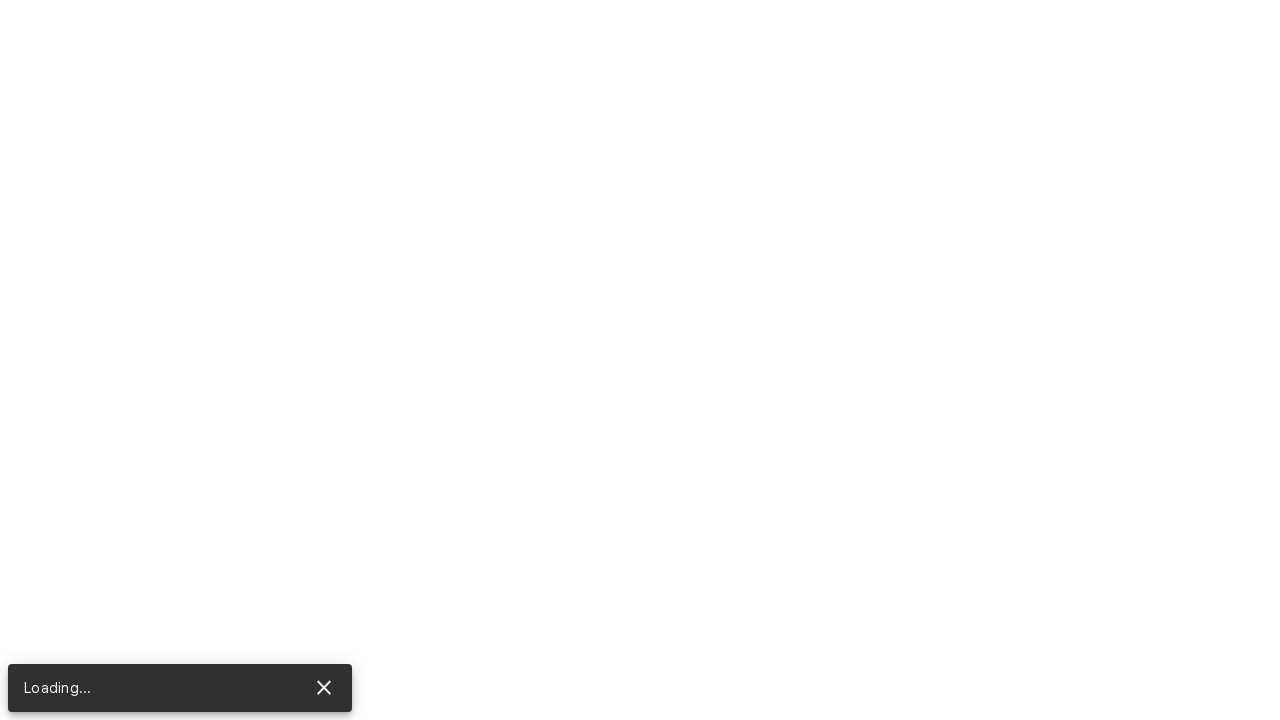

Waited for popup page to fully load
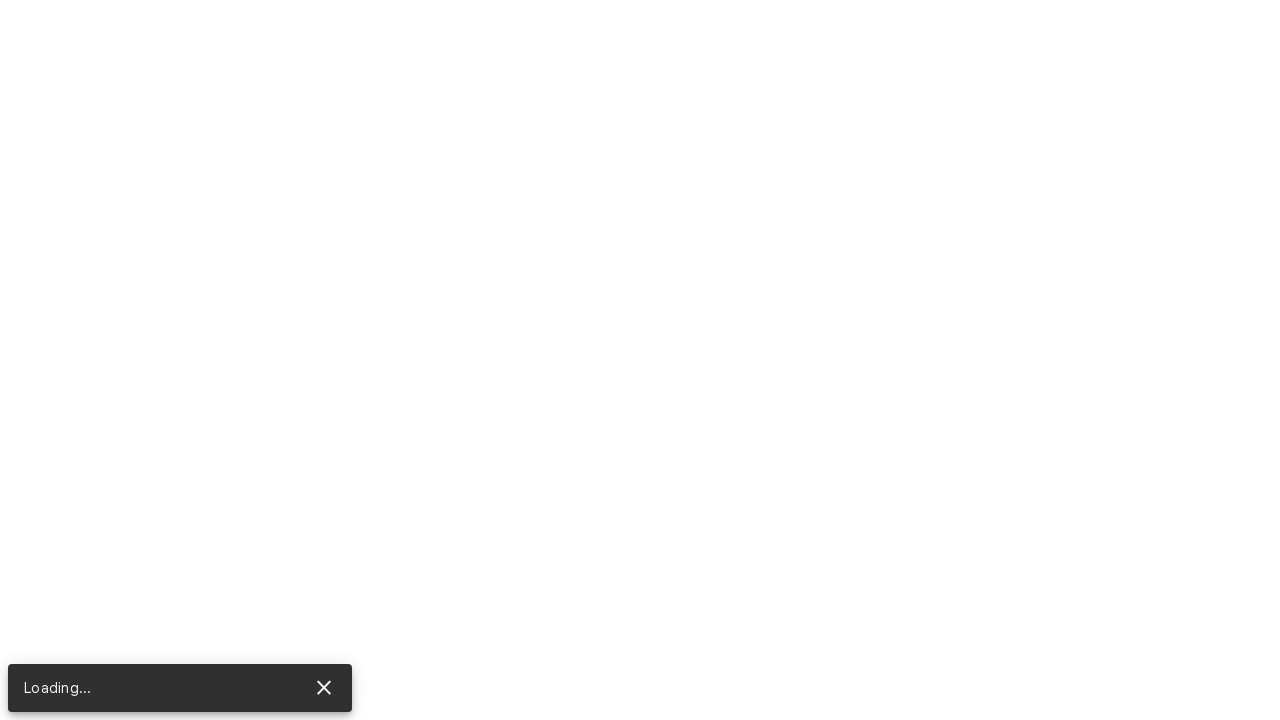

Verified that popup URL contains colab.research.google.com
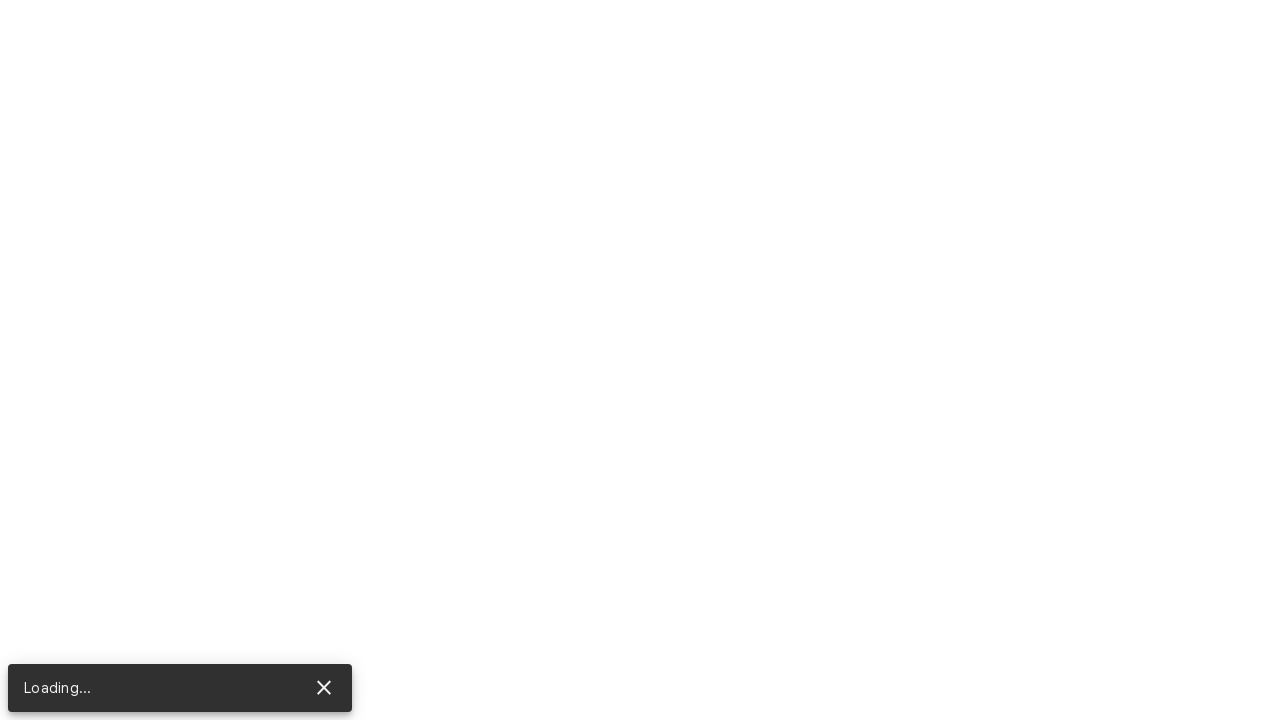

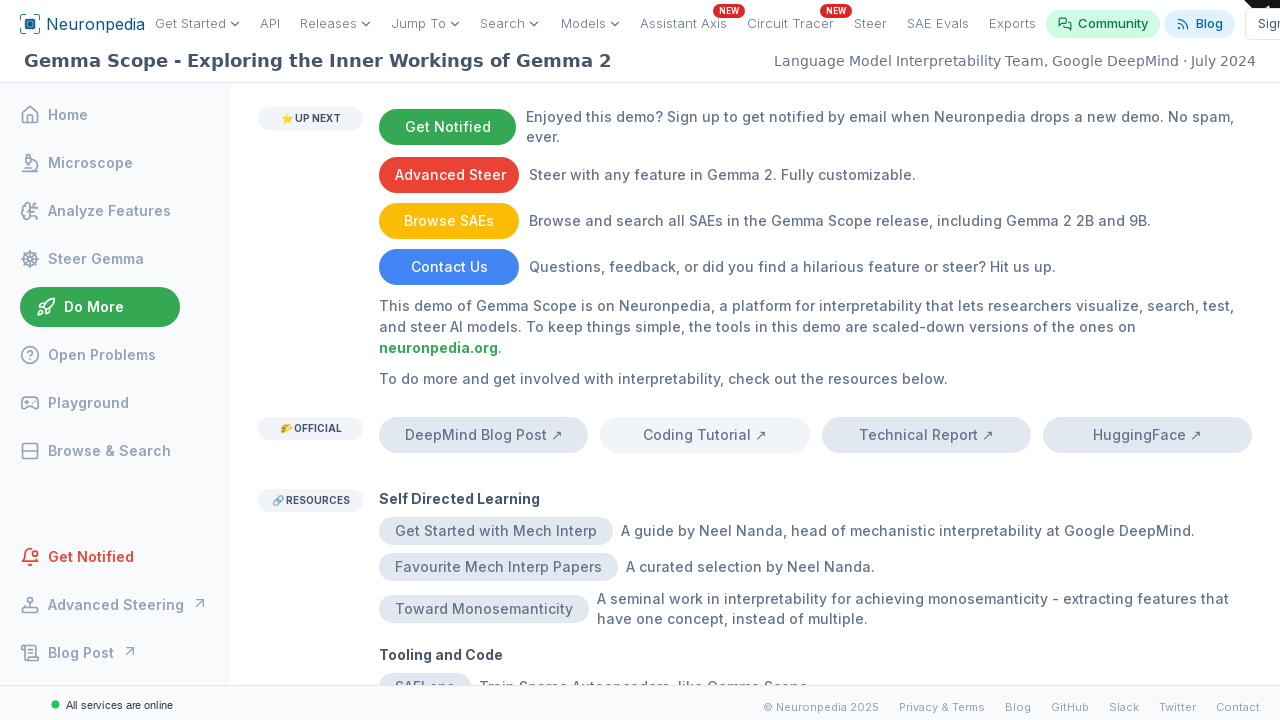